Tests drag and drop functionality by dragging an element from source to destination within an iframe

Starting URL: https://jqueryui.com/droppable

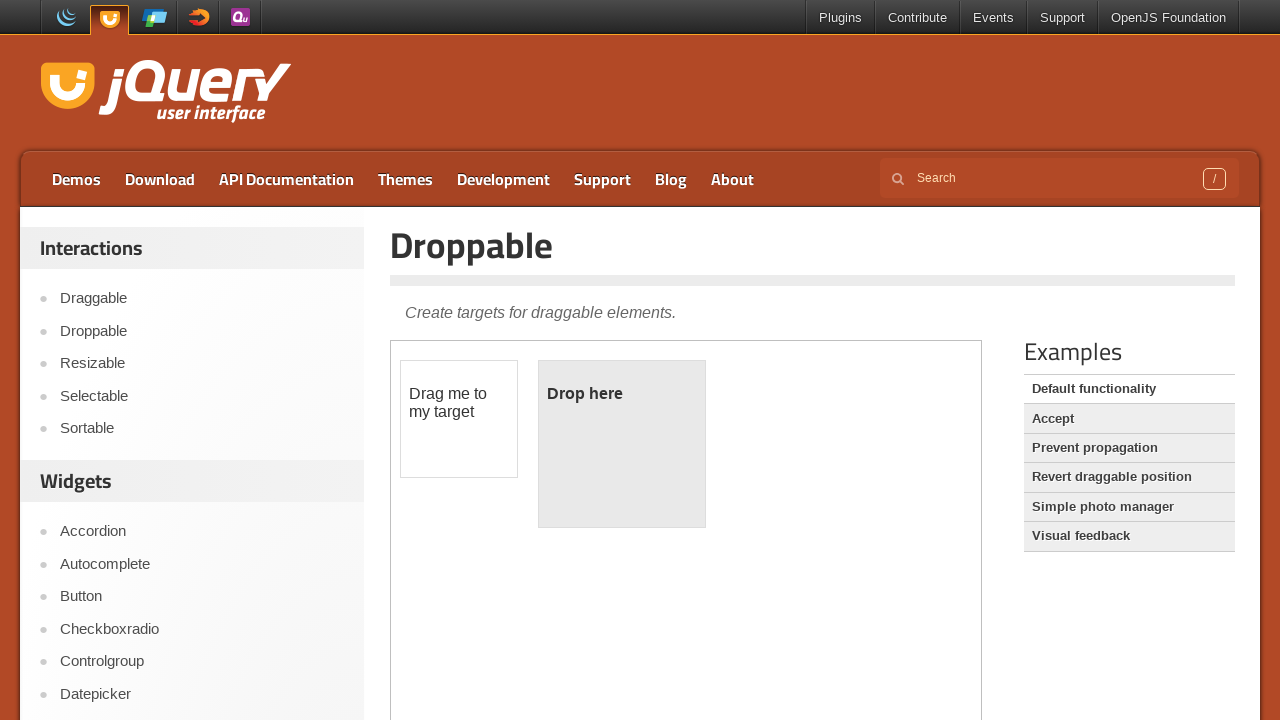

Located the iframe containing the drag and drop demo
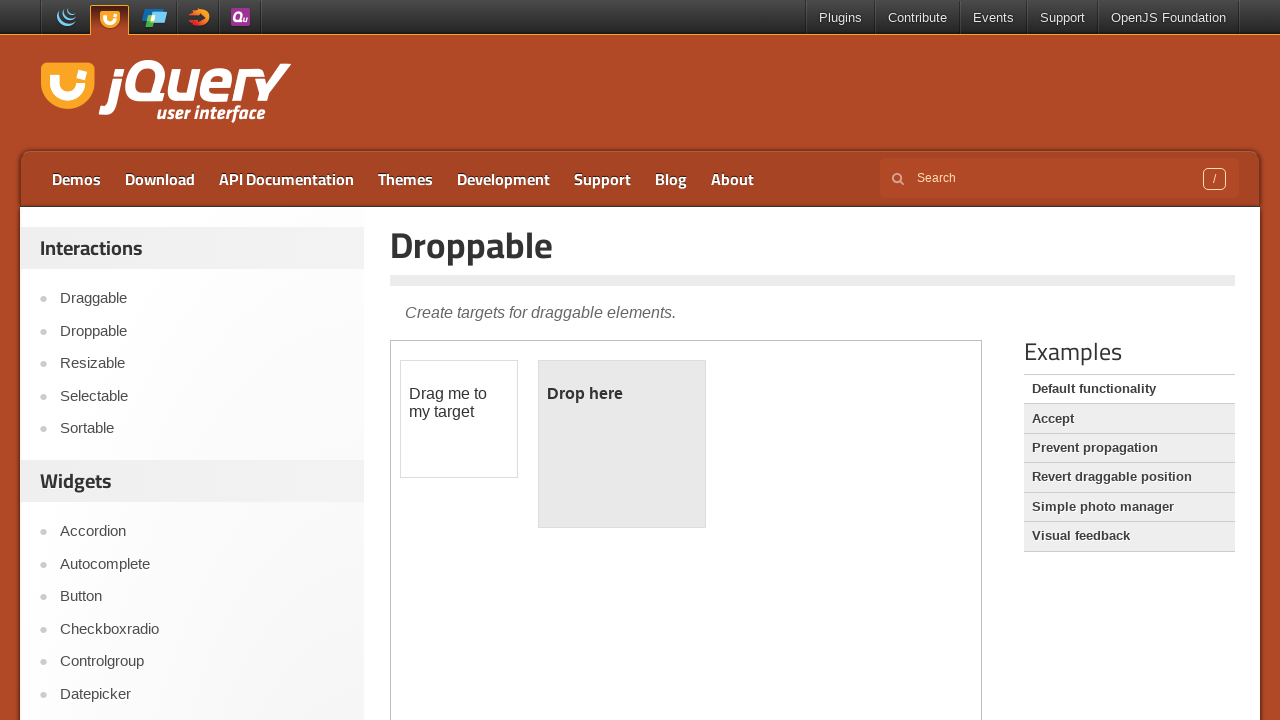

Located the draggable element with id 'draggable'
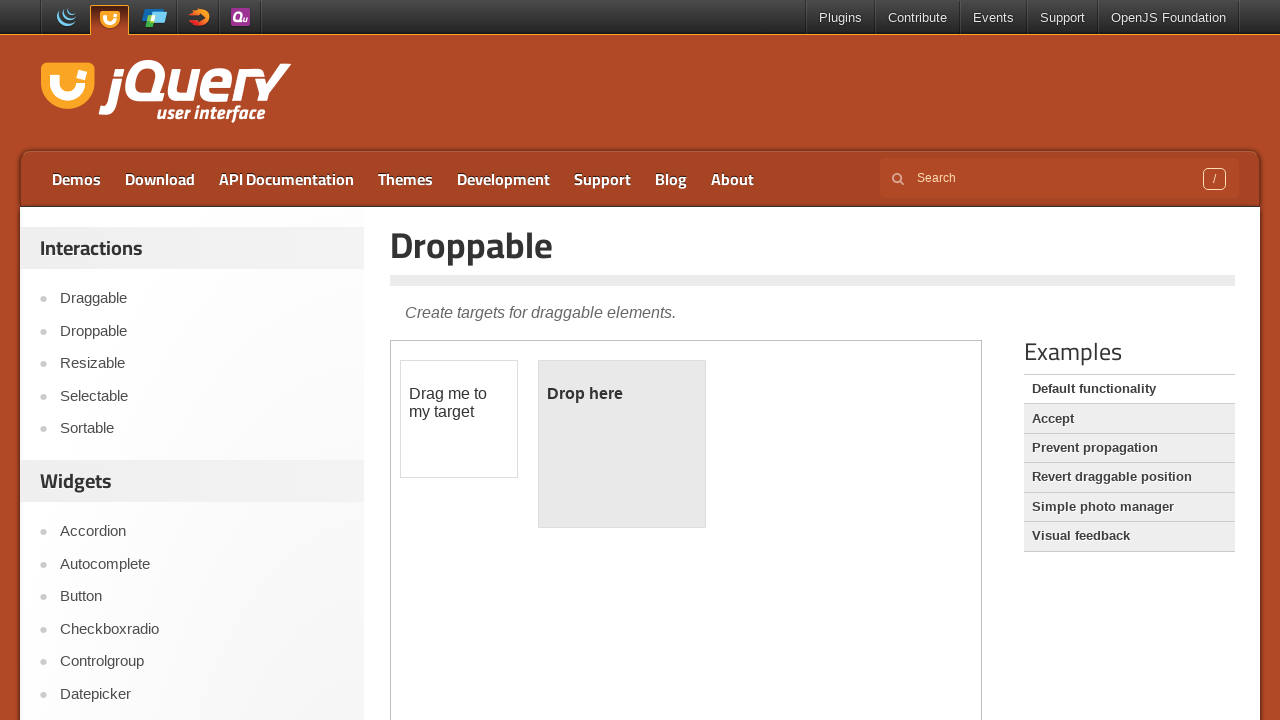

Located the droppable target element with id 'droppable'
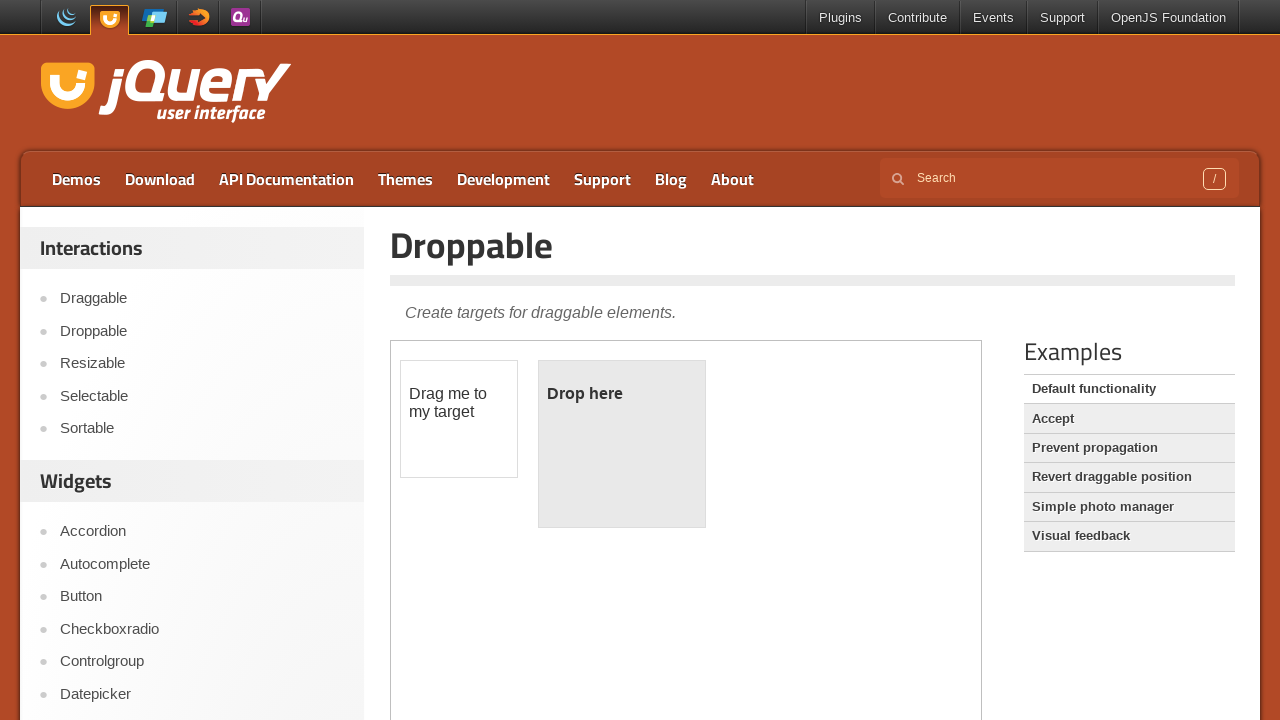

Dragged the element from source to droppable destination at (622, 444)
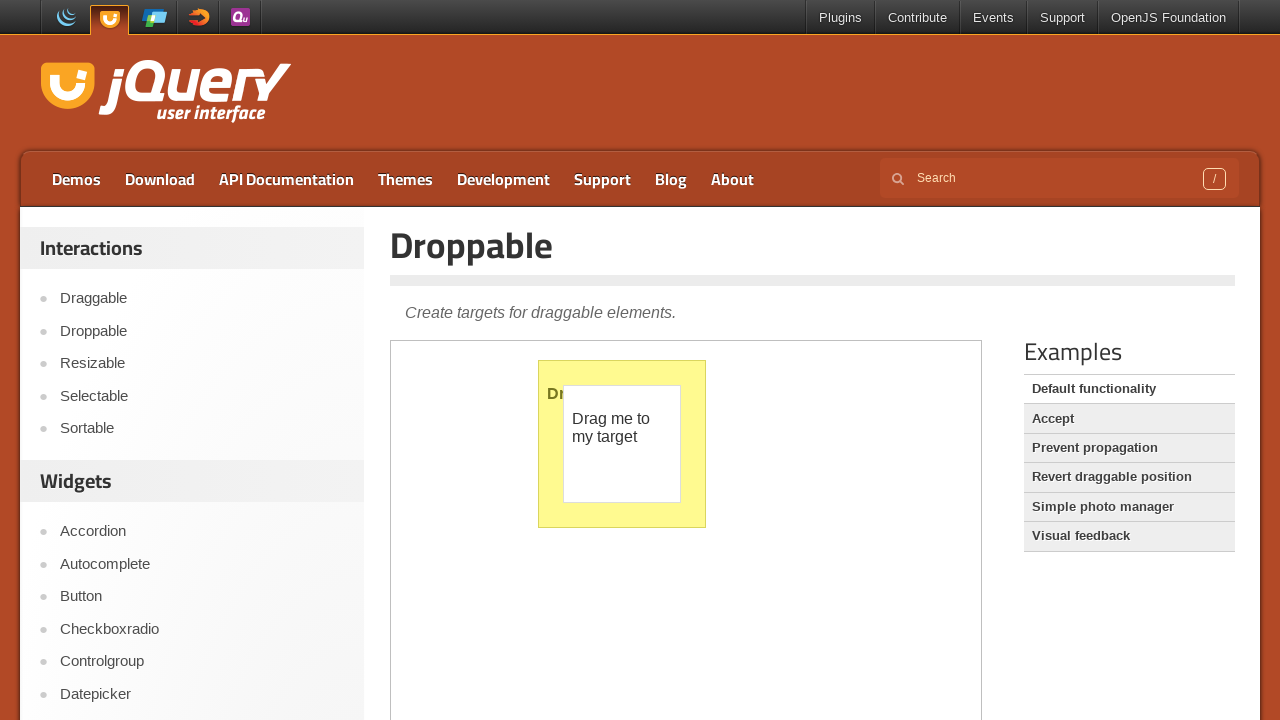

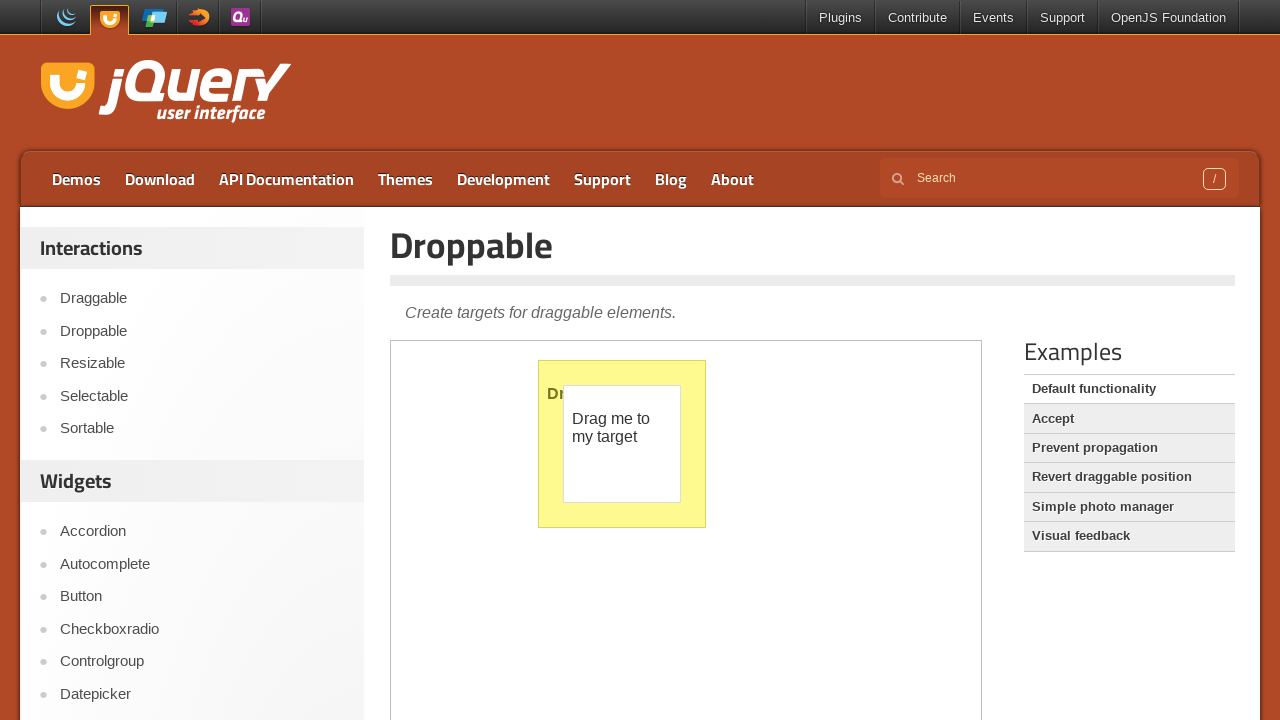